Navigates to a file download page and verifies that download links are present and have valid href attributes

Starting URL: http://the-internet.herokuapp.com/download

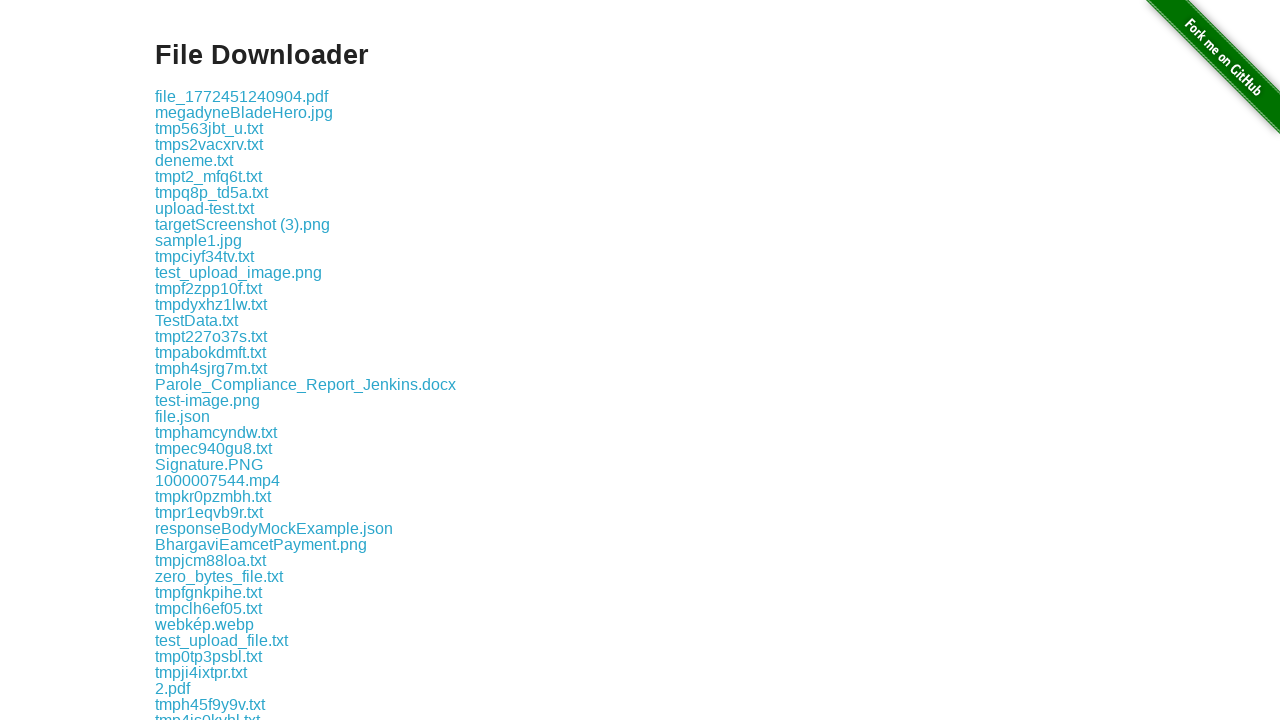

Waited for download links section to load
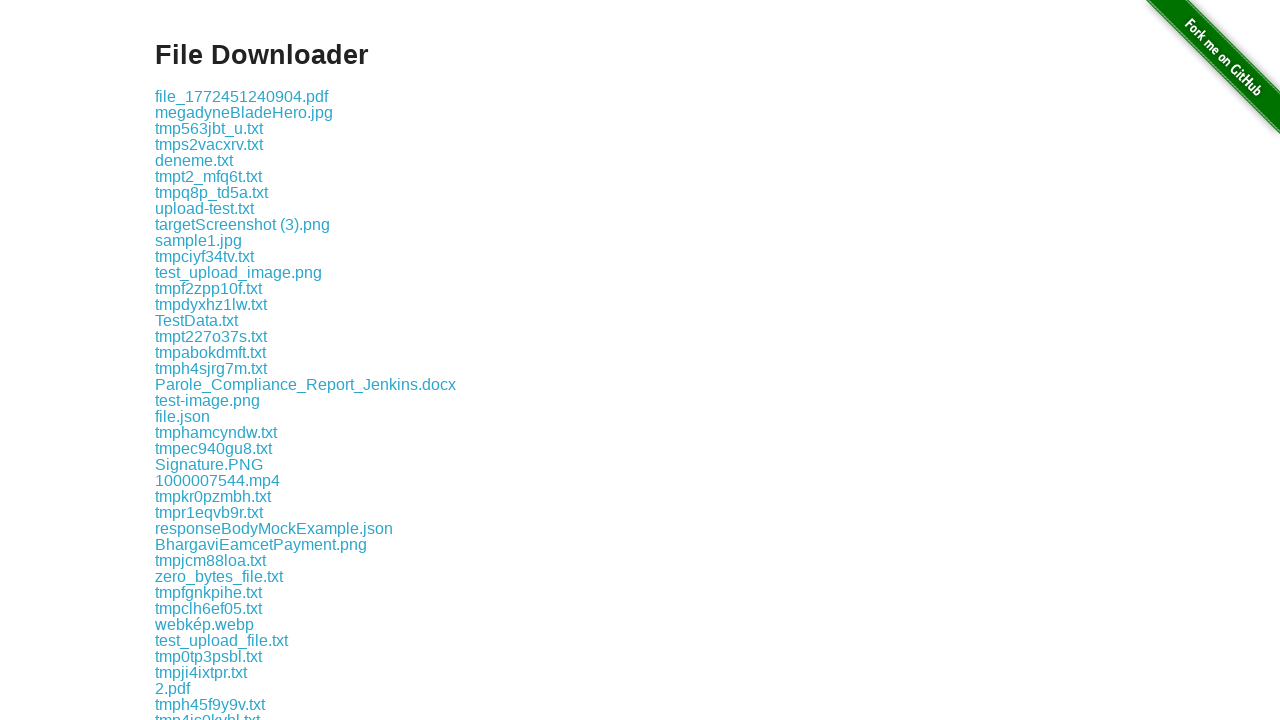

Located first download link element
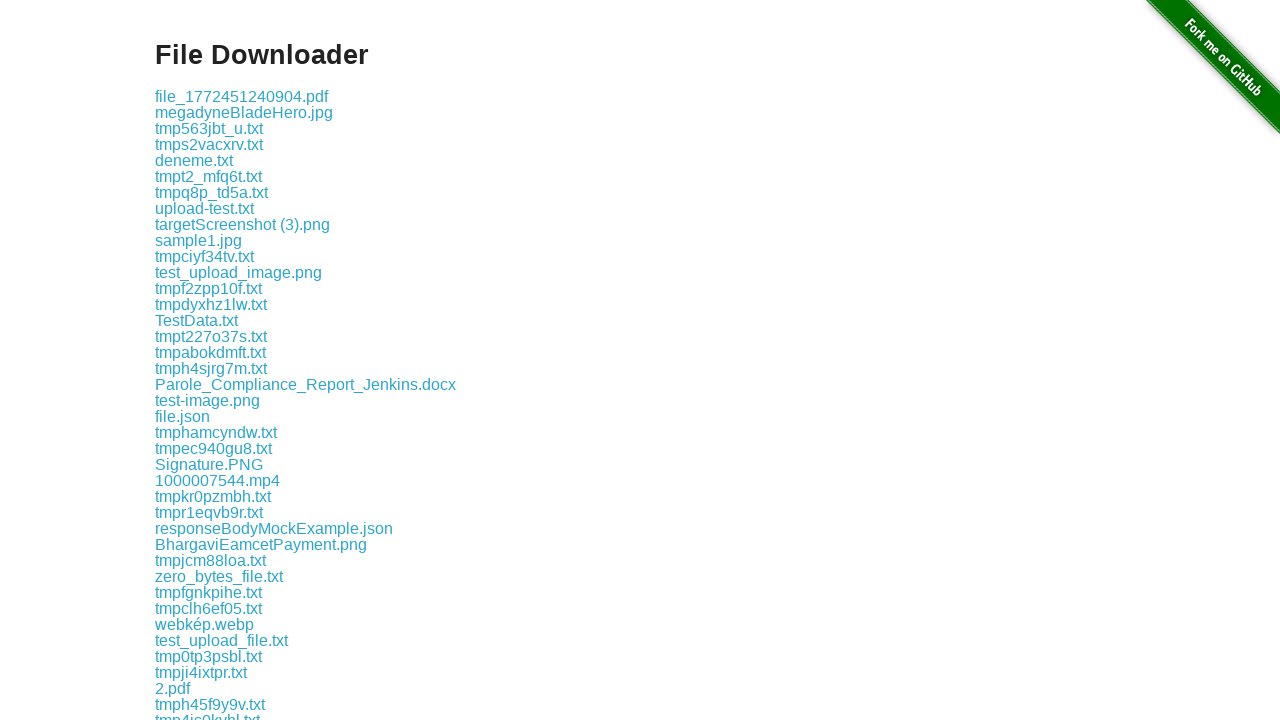

Download link became visible
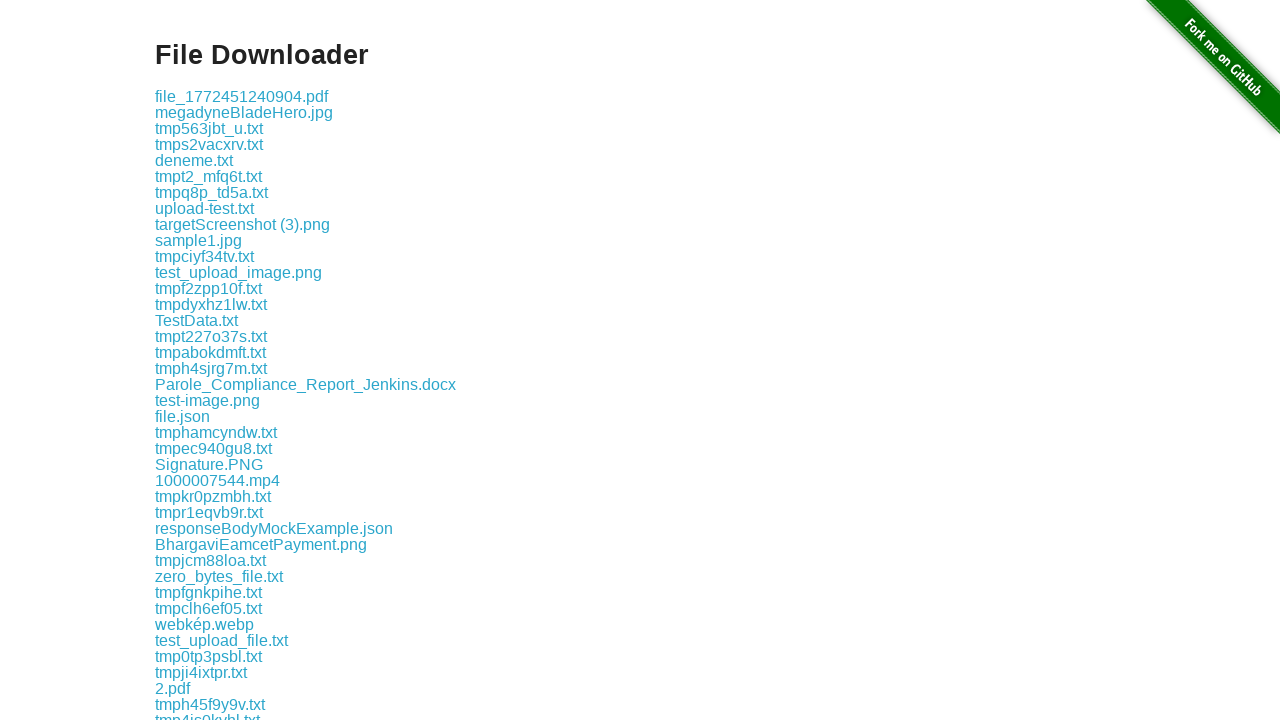

Retrieved href attribute from download link
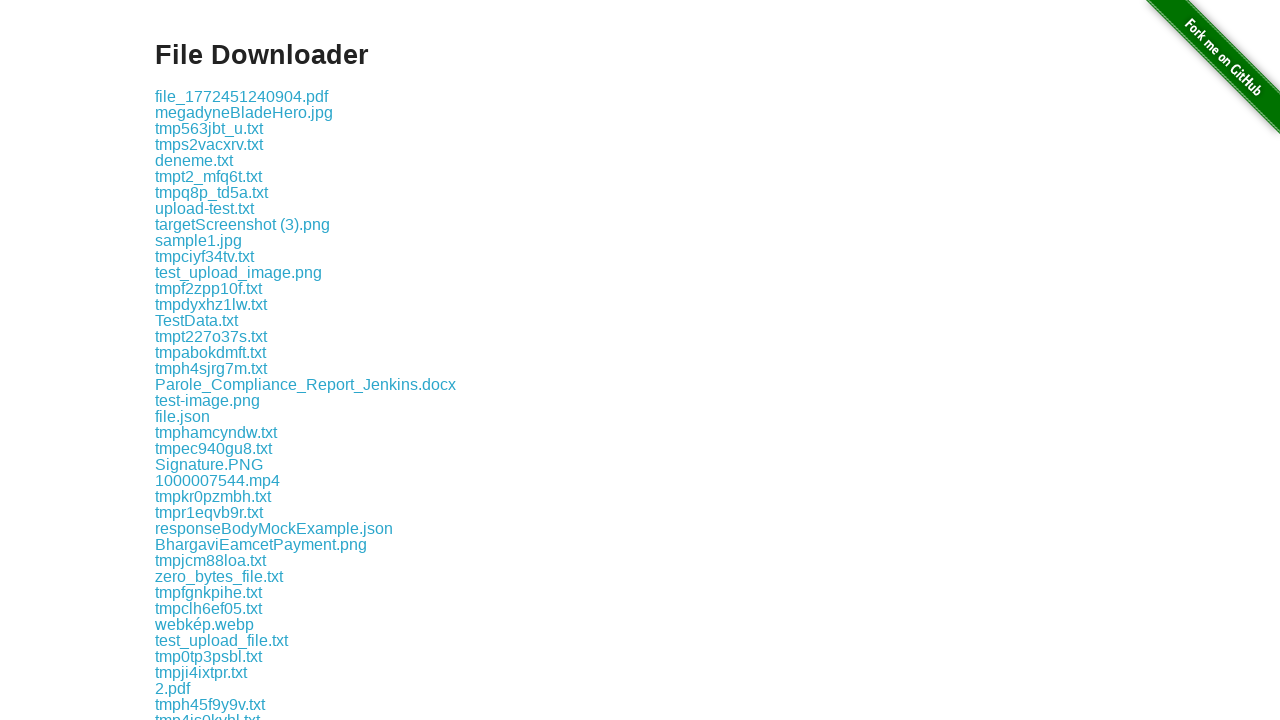

Verified href attribute is not empty and valid
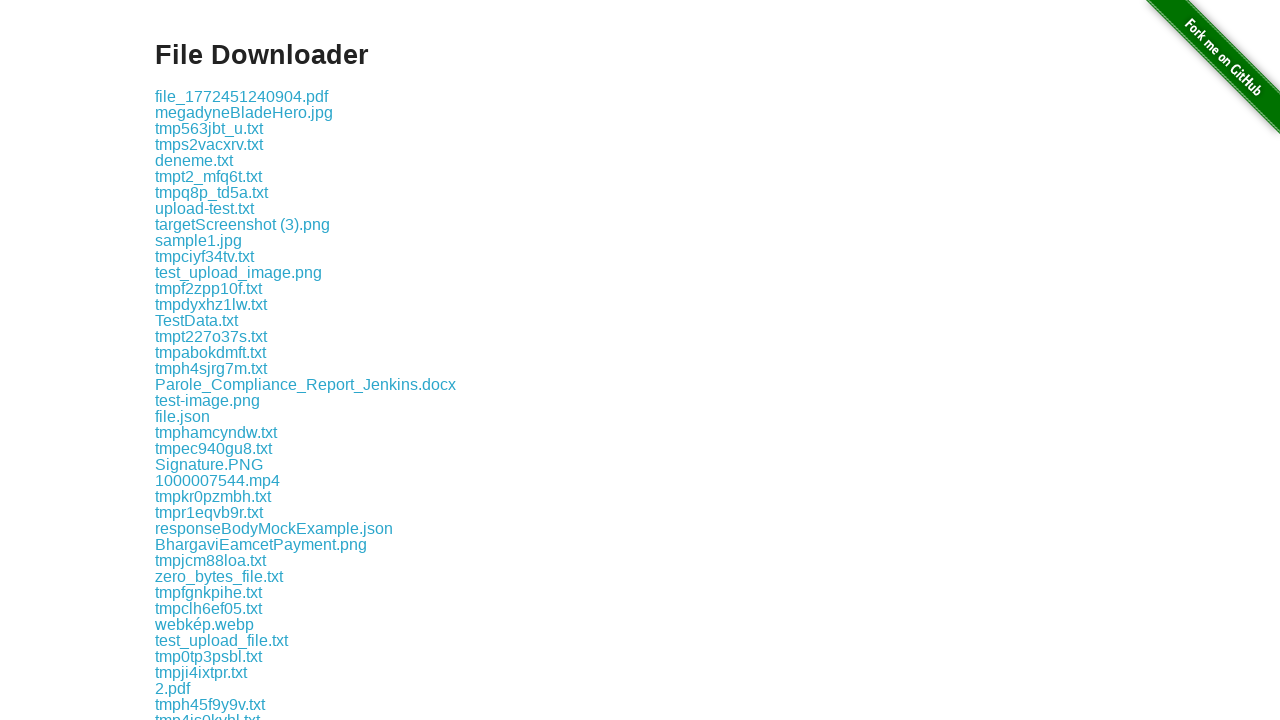

Clicked first download link to initiate download at (242, 96) on .example a >> nth=0
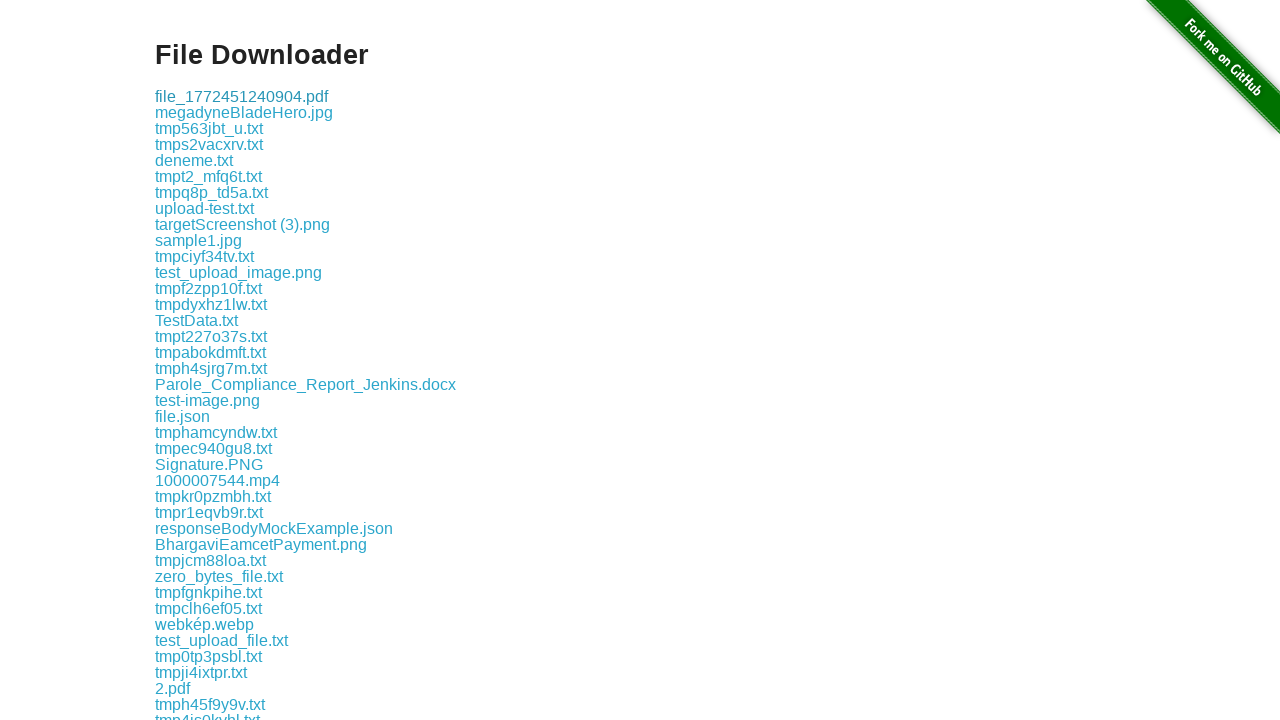

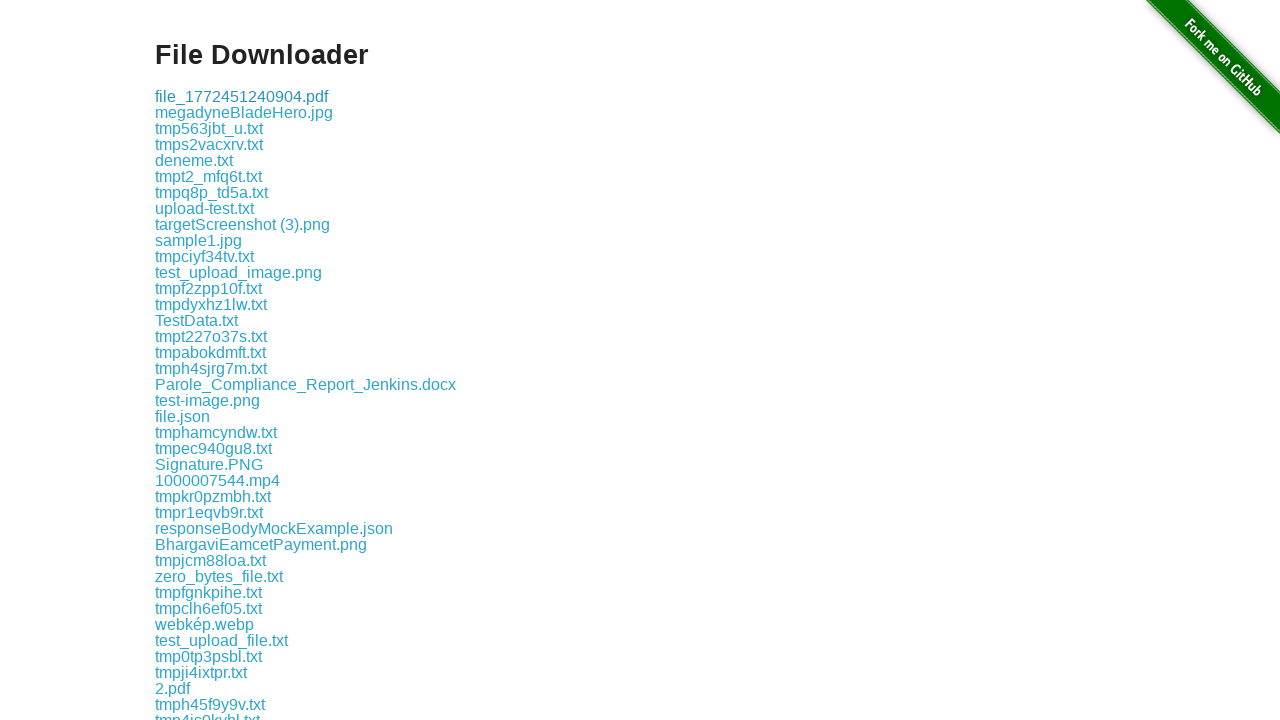